Tests an e-commerce site by searching for products containing "ca", verifying search results, and adding multiple items to cart including specific products like Cashews

Starting URL: https://rahulshettyacademy.com/seleniumPractise/#/

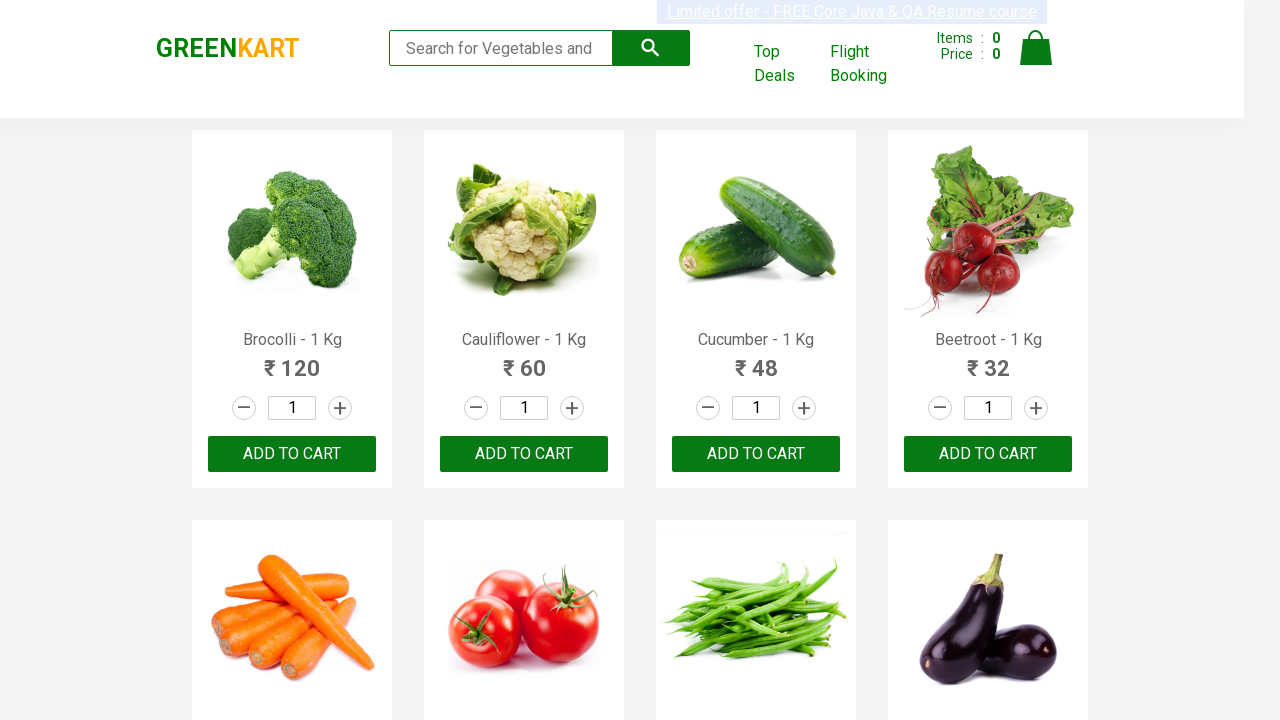

Filled search field with 'ca' on .search-keyword
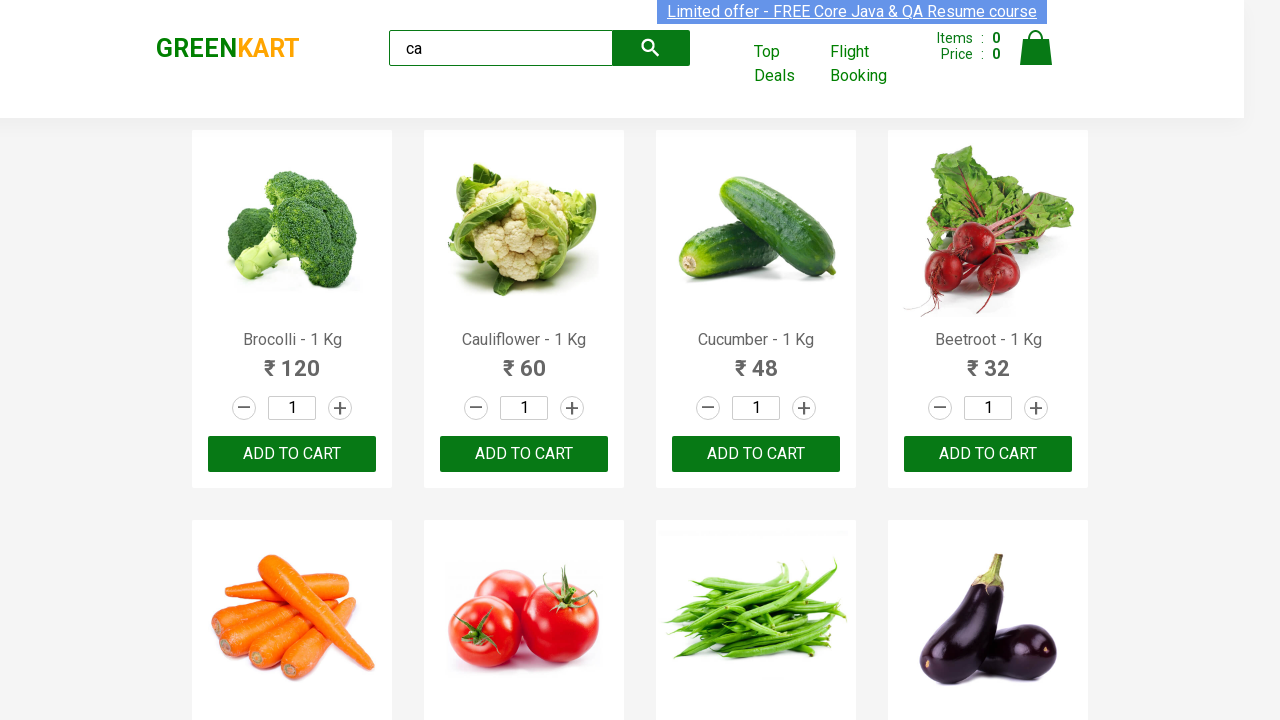

Waited 3 seconds for search results to filter
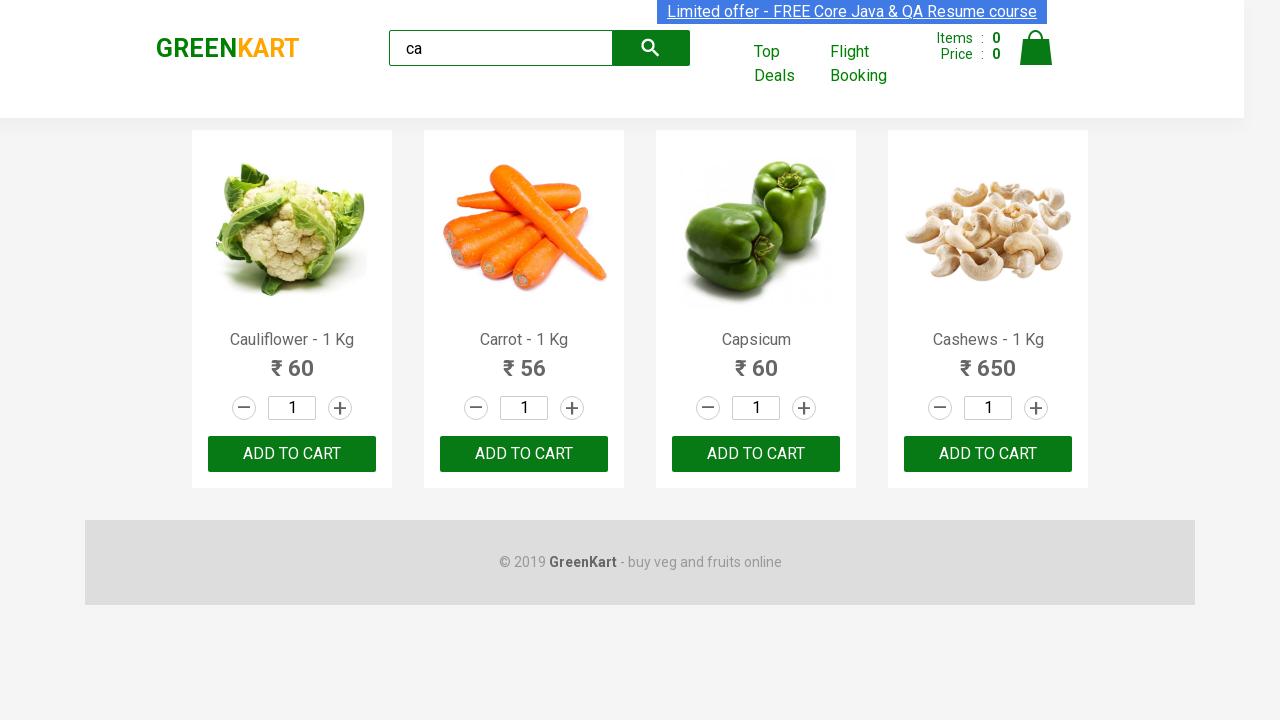

Verified that product elements are visible
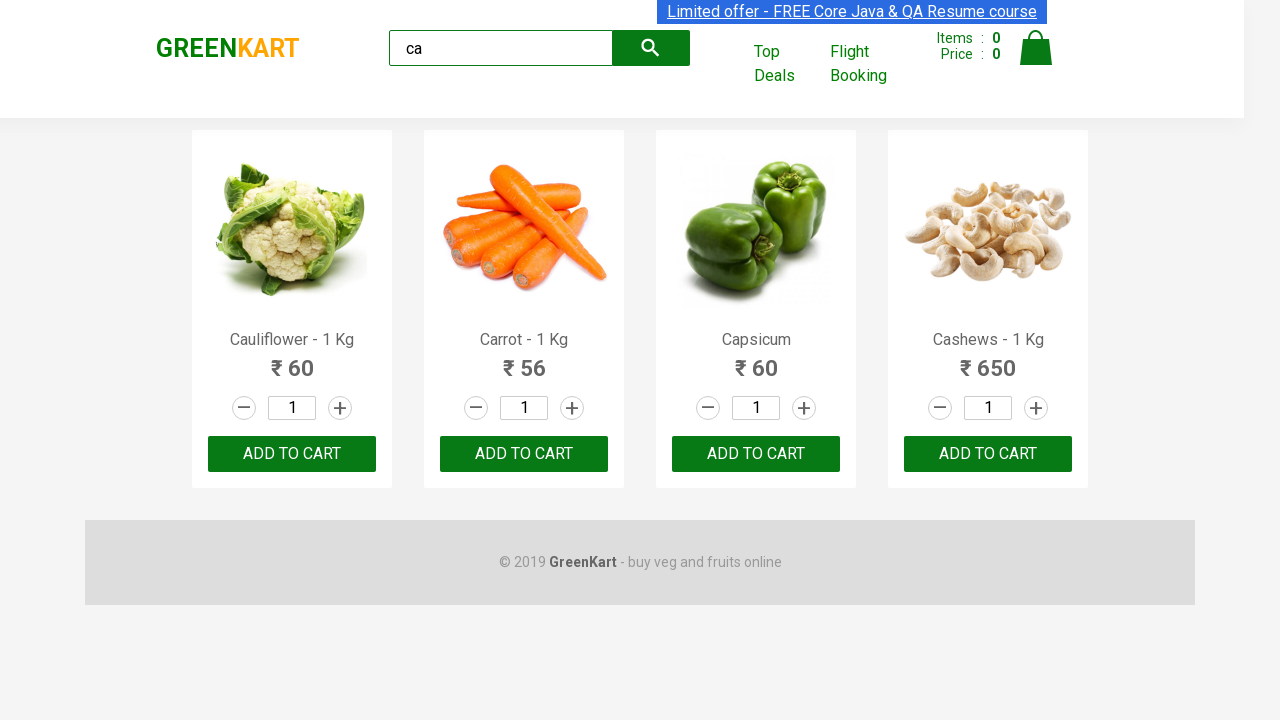

Clicked ADD TO CART button for the third product at (756, 454) on :nth-child(3) > .product-action > button
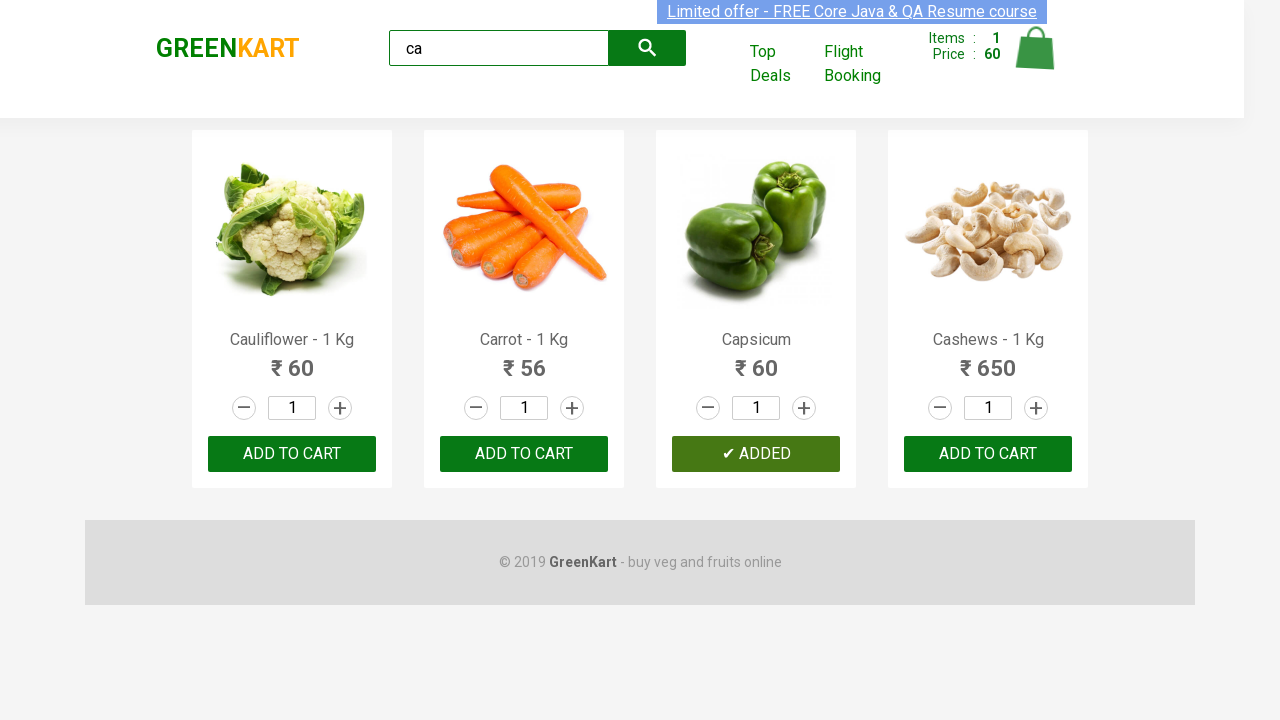

Clicked ADD TO CART for the third product using alternate selector method at (756, 454) on .products >> .product >> nth=2 >> internal:text="ADD TO CART"i
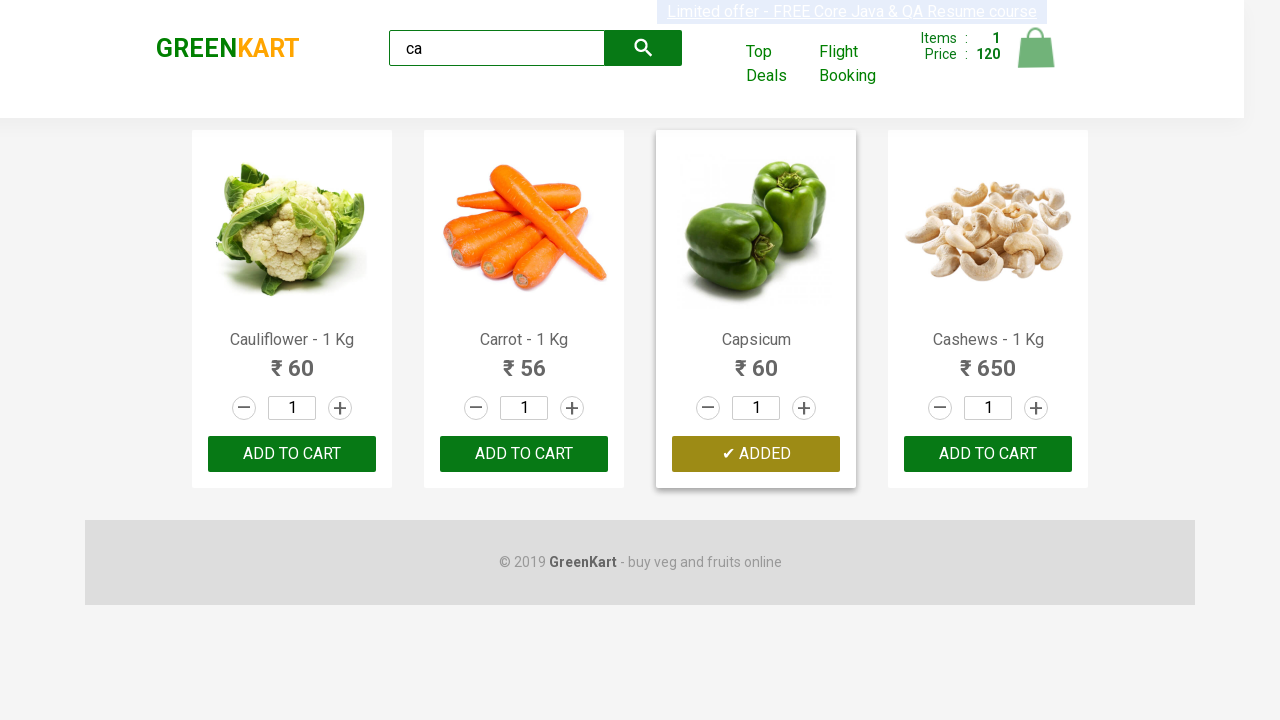

Found and clicked ADD TO CART for Cashews product at (988, 454) on .products .product >> nth=3 >> button
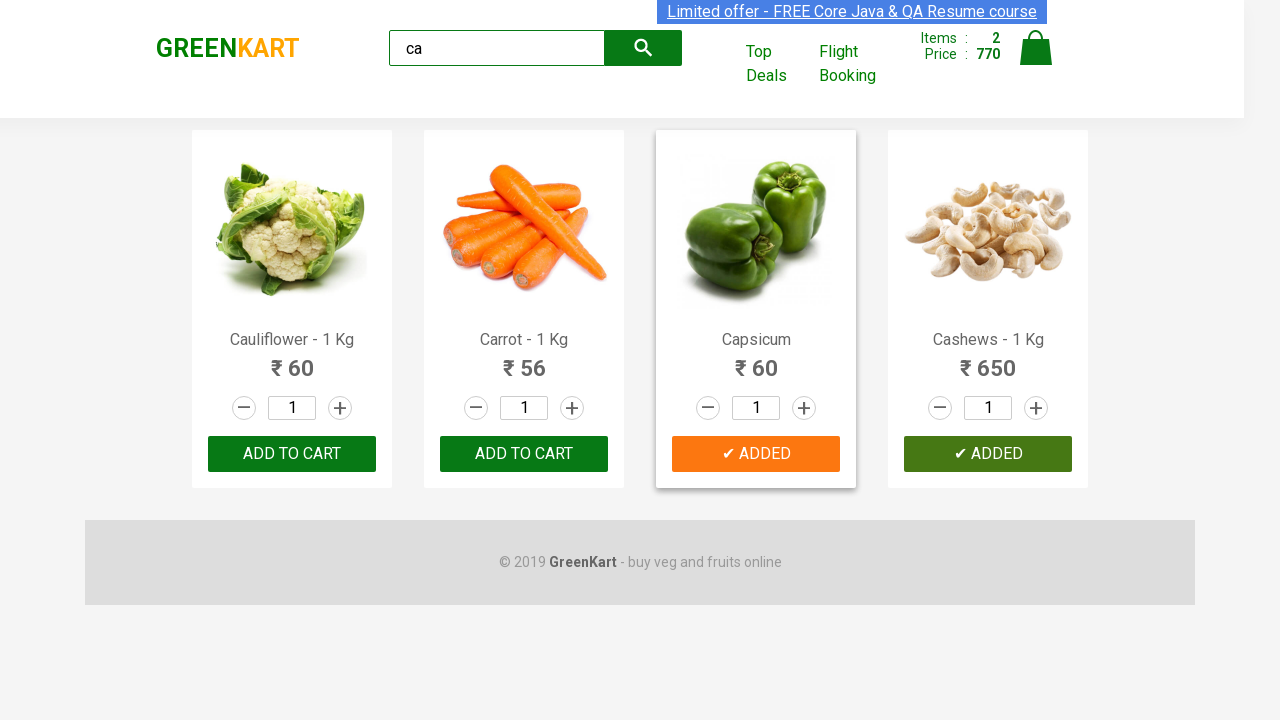

Verified that brand logo is present on the page
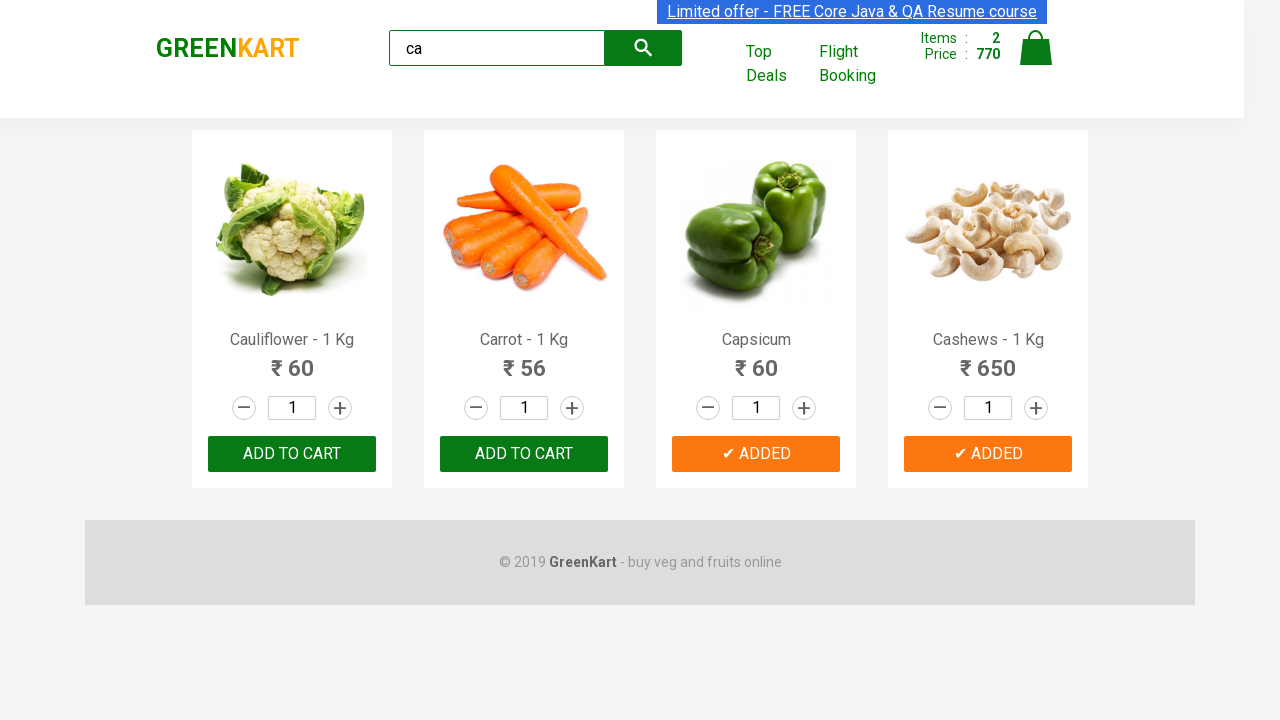

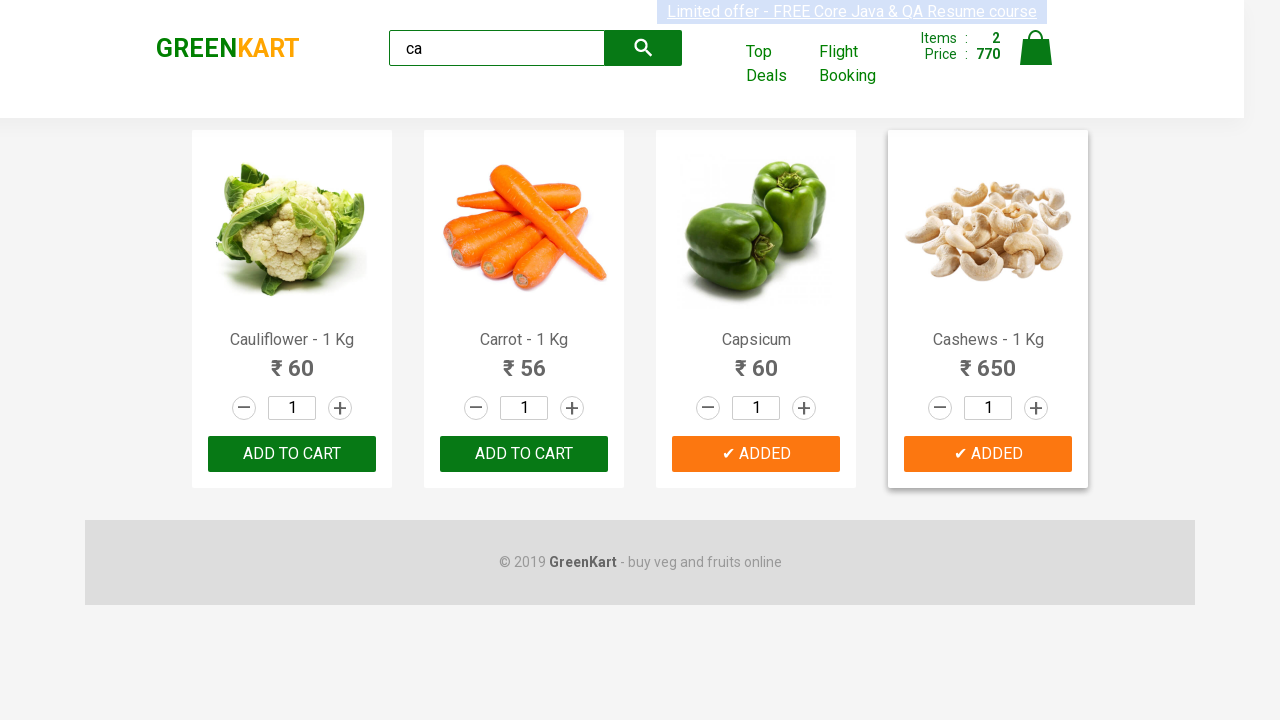